Tests the dynamic dropdown functionality on American Airlines homepage by entering an airport code in the origin airport field

Starting URL: https://www.aa.com/homePage.do

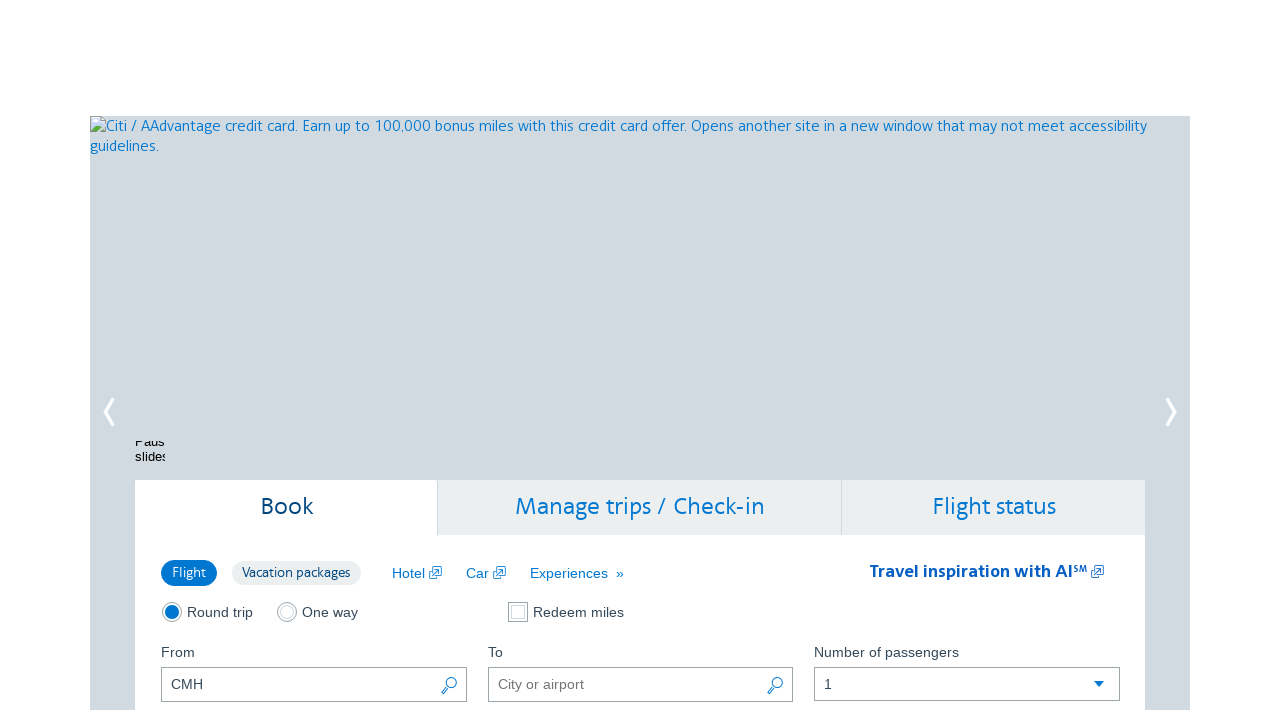

Cleared the origin airport field on input#reservationFlightSearchForm\.originAirport
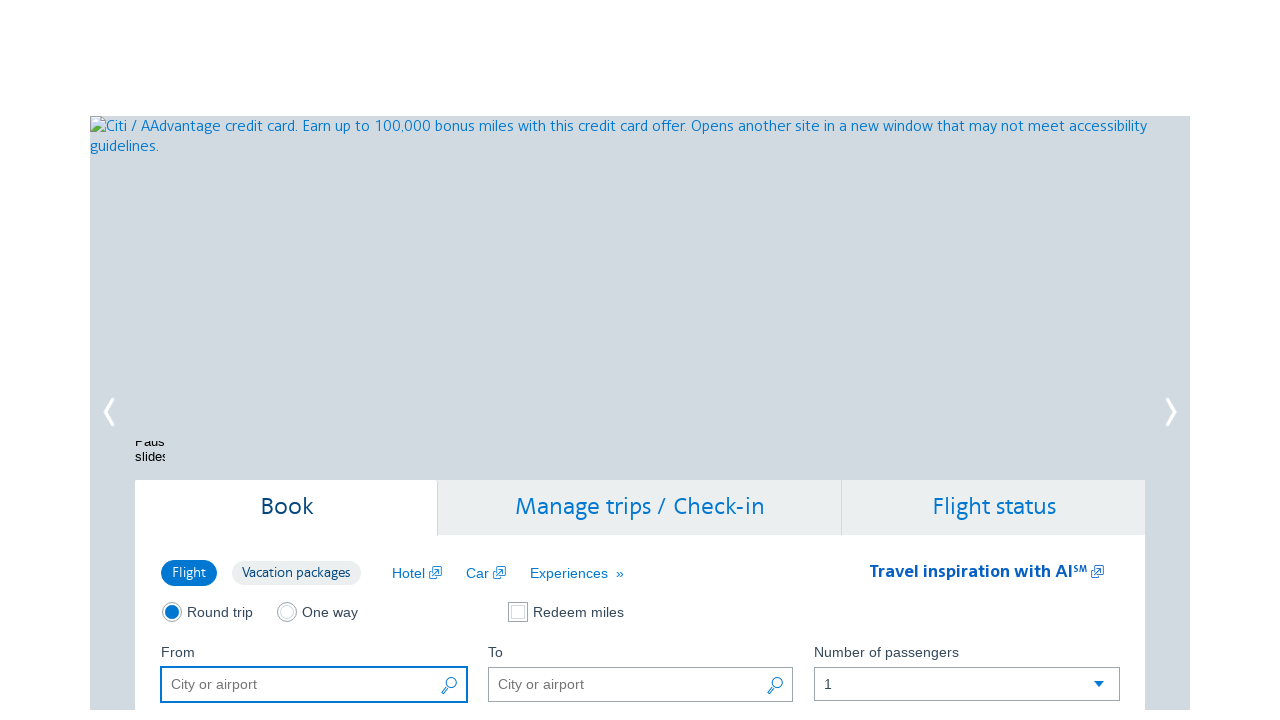

Entered airport code 'IAD' in the origin airport field on input#reservationFlightSearchForm\.originAirport
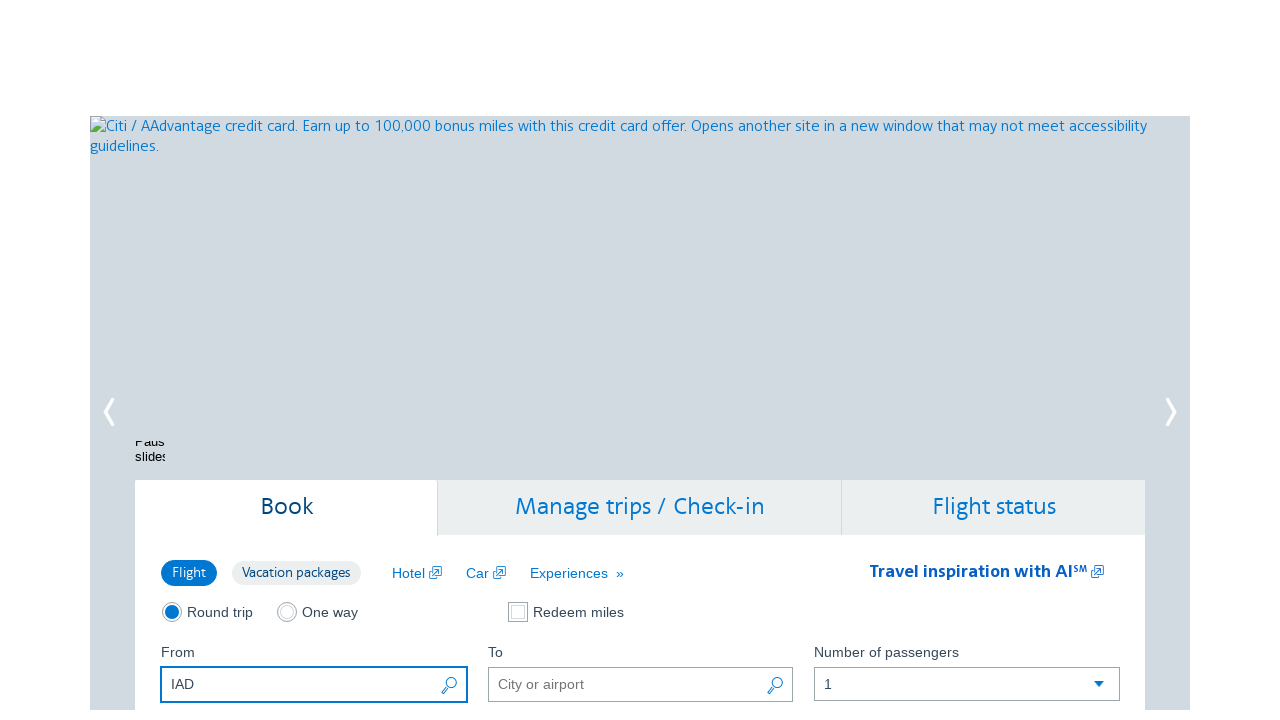

Waited for dropdown suggestions to appear
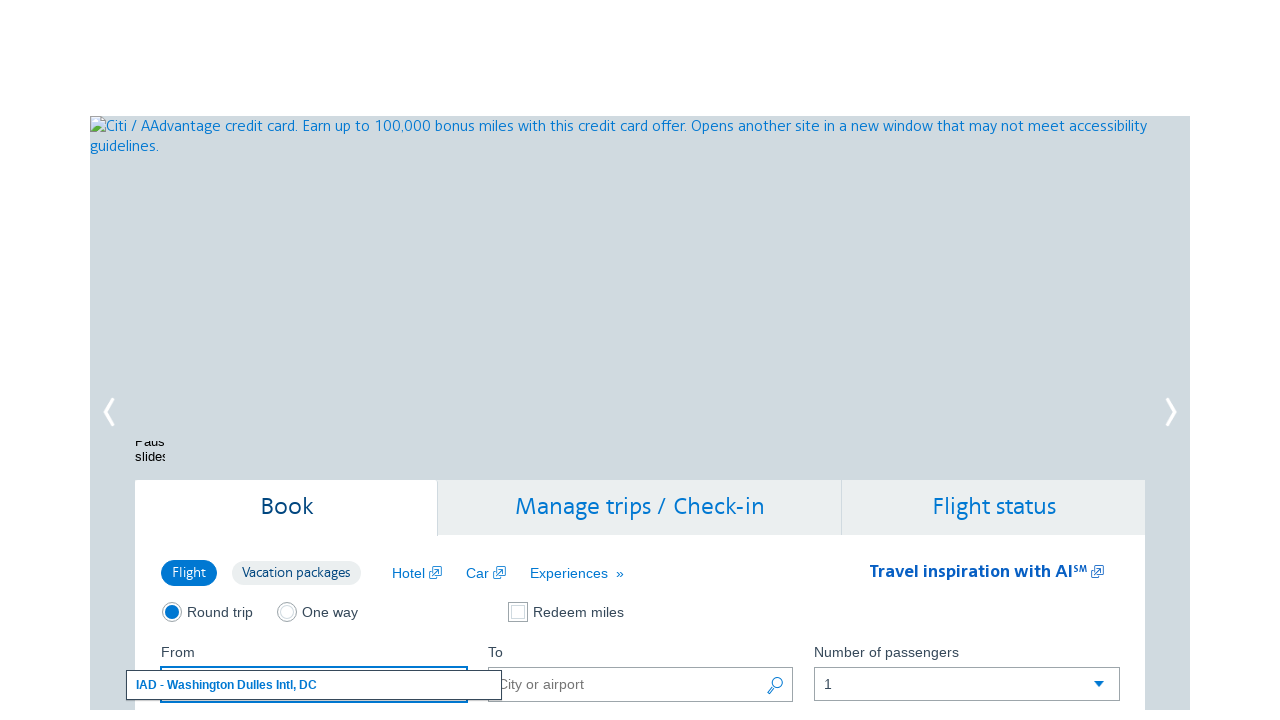

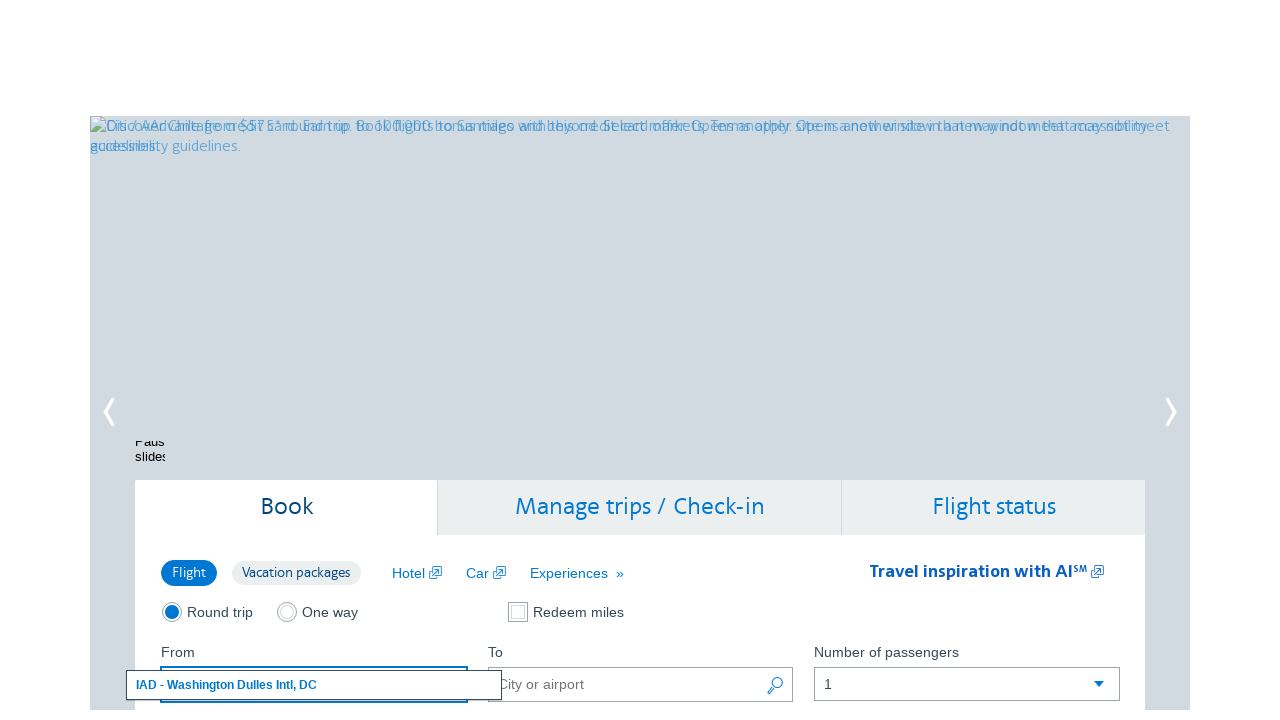